Tests alert handling on demoqa.com by clicking a timed alert button and accepting the alert that appears after a delay

Starting URL: https://demoqa.com/alerts

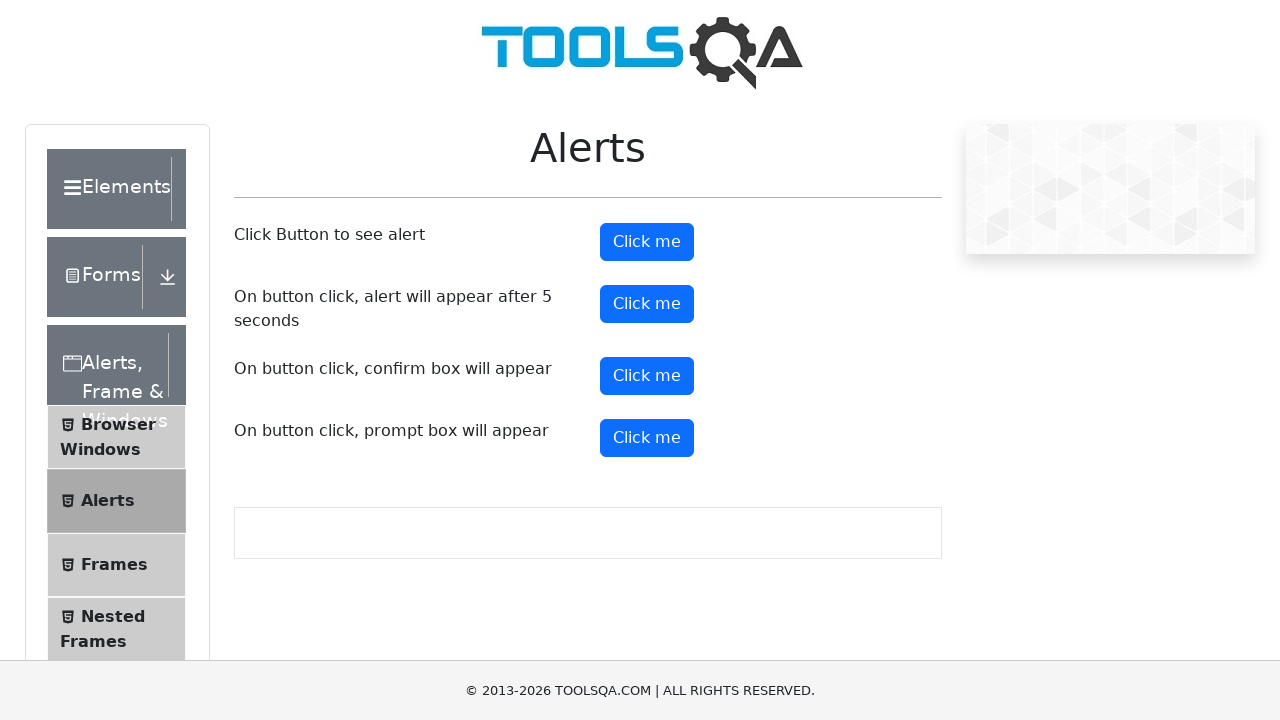

Clicked the timed alert button at (647, 304) on #timerAlertButton
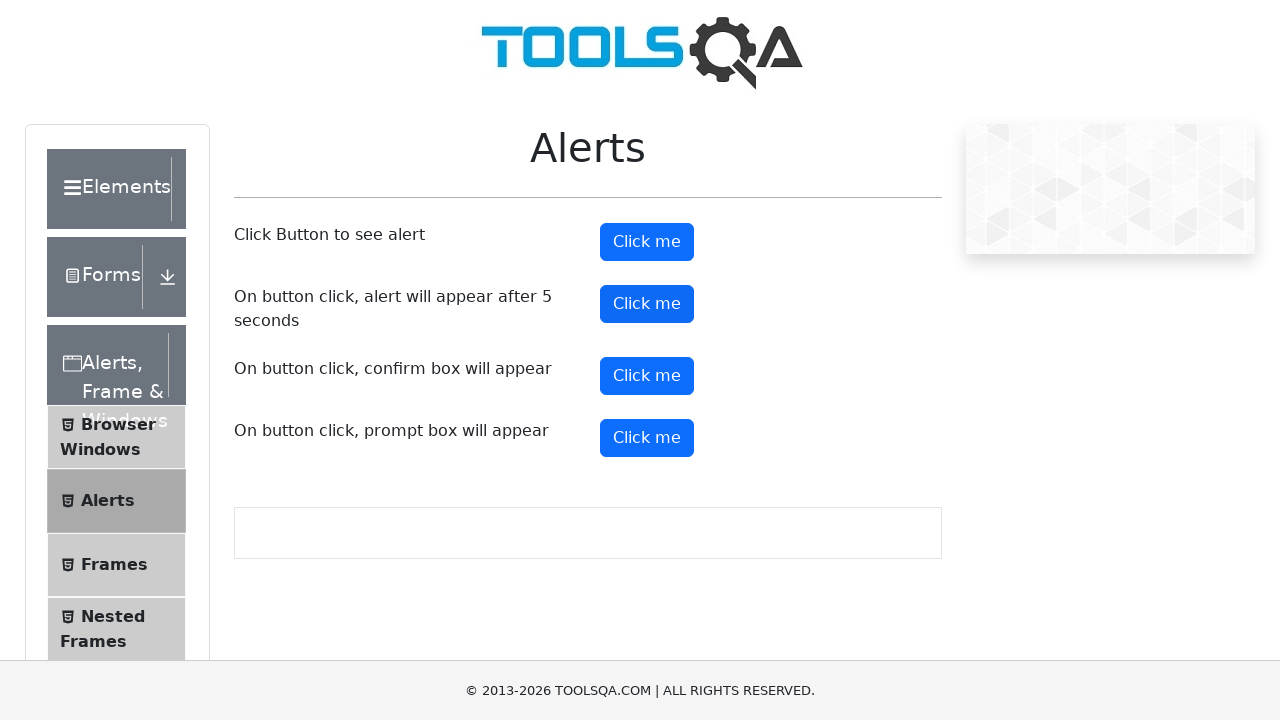

Waited 6 seconds for alert to appear
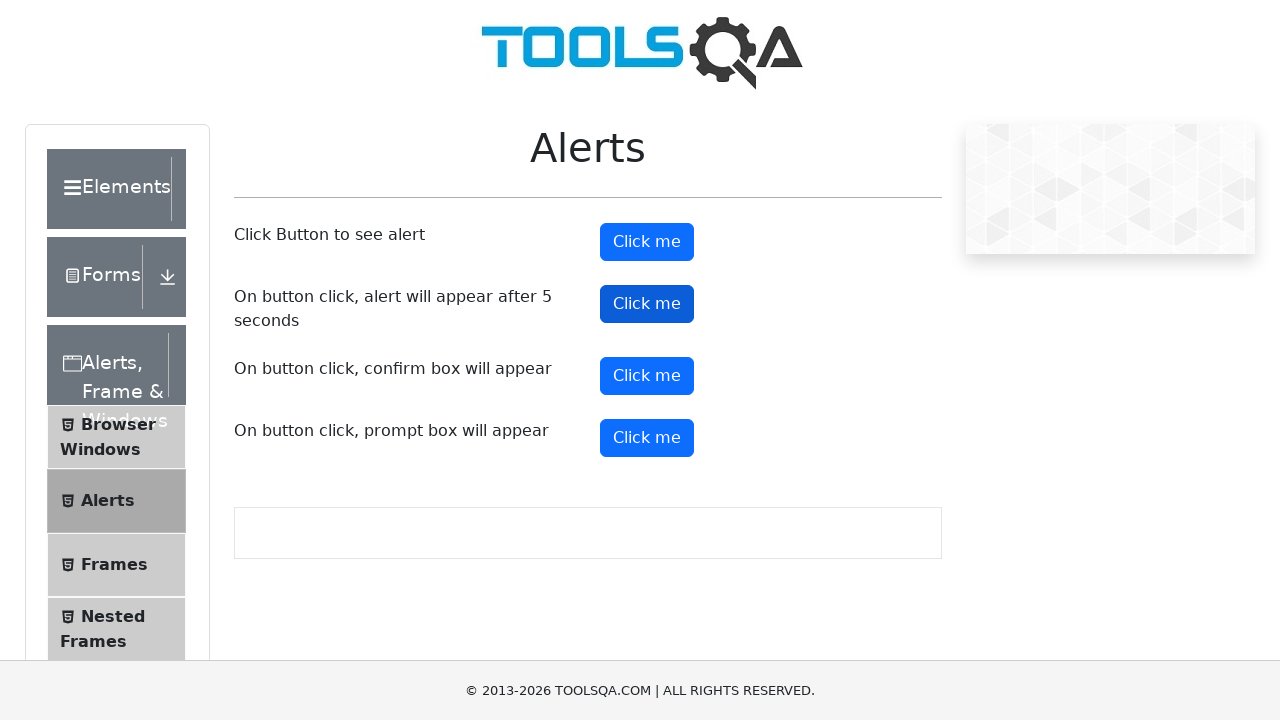

Set up dialog handler to accept the alert
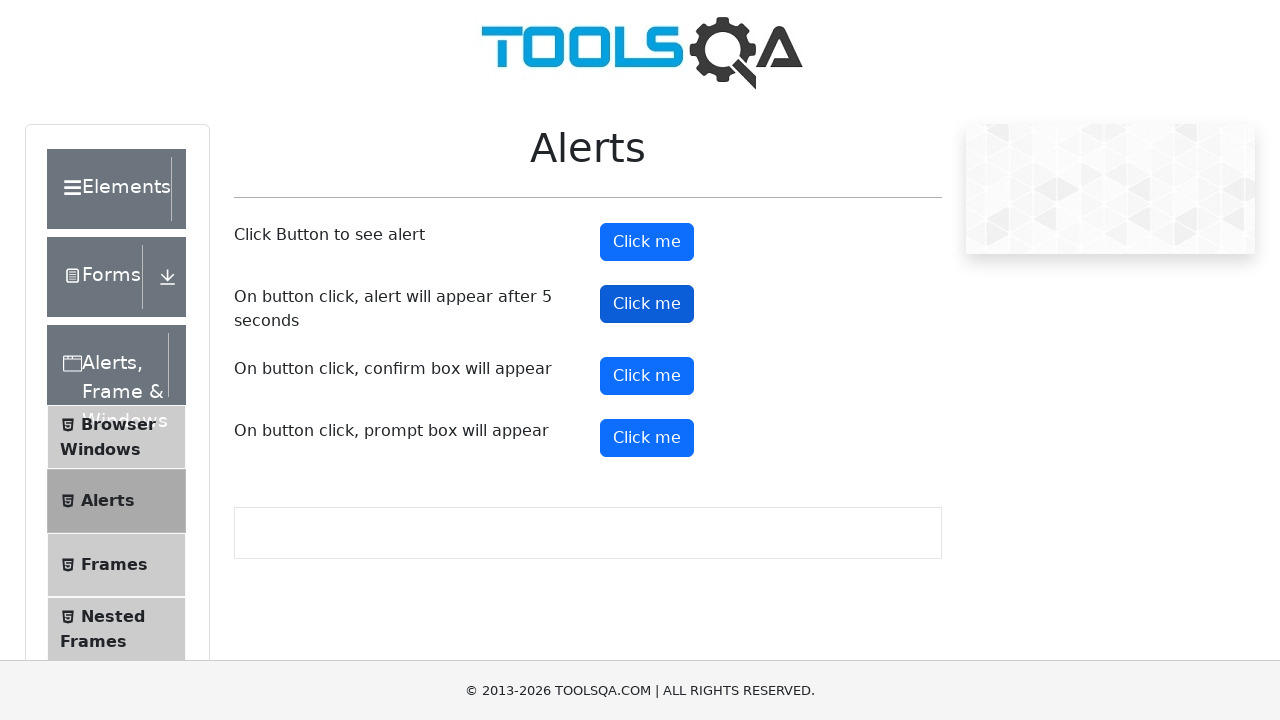

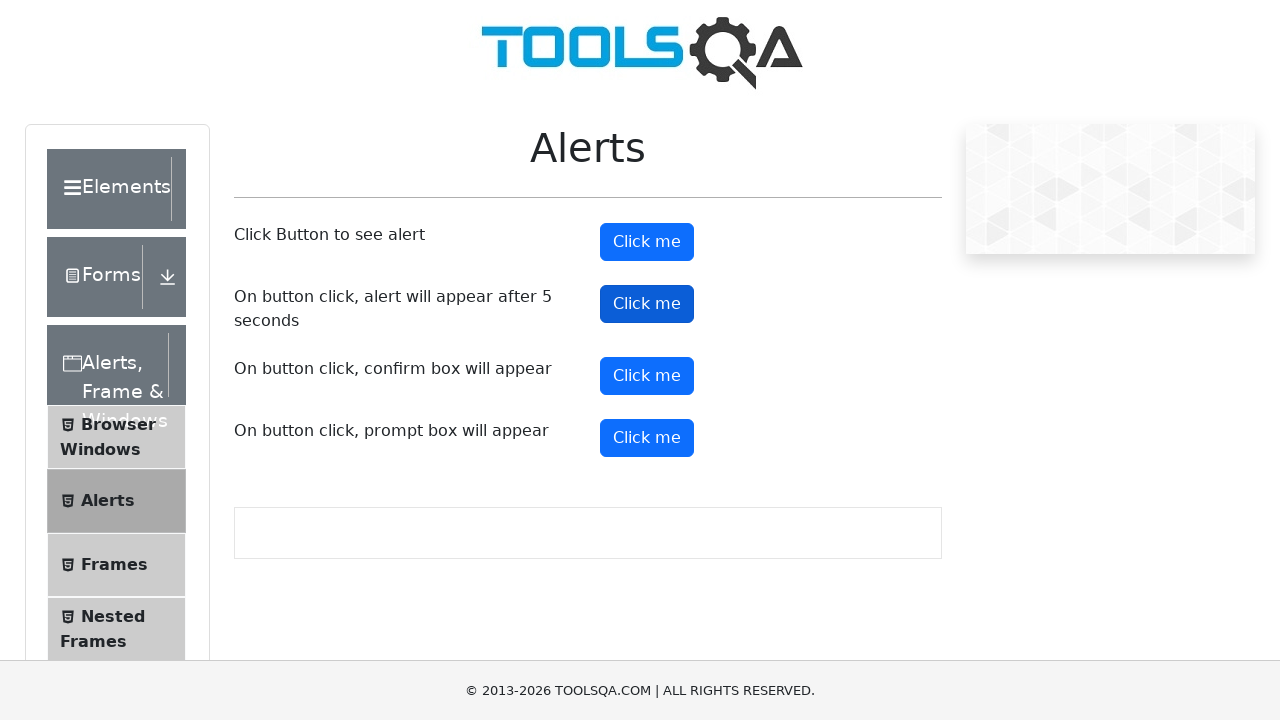